Tests hover functionality by moving the mouse over the first avatar on the page and verifying that the caption/additional information becomes visible.

Starting URL: http://the-internet.herokuapp.com/hovers

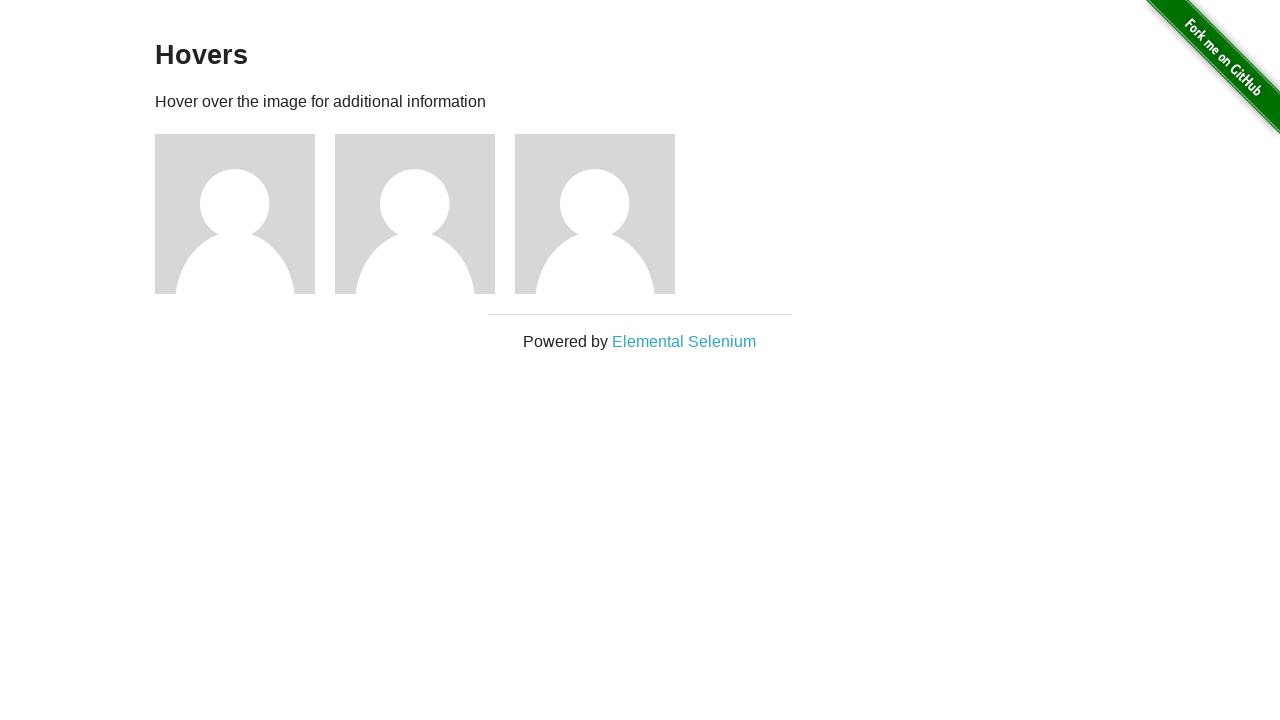

Located the first avatar figure on the page
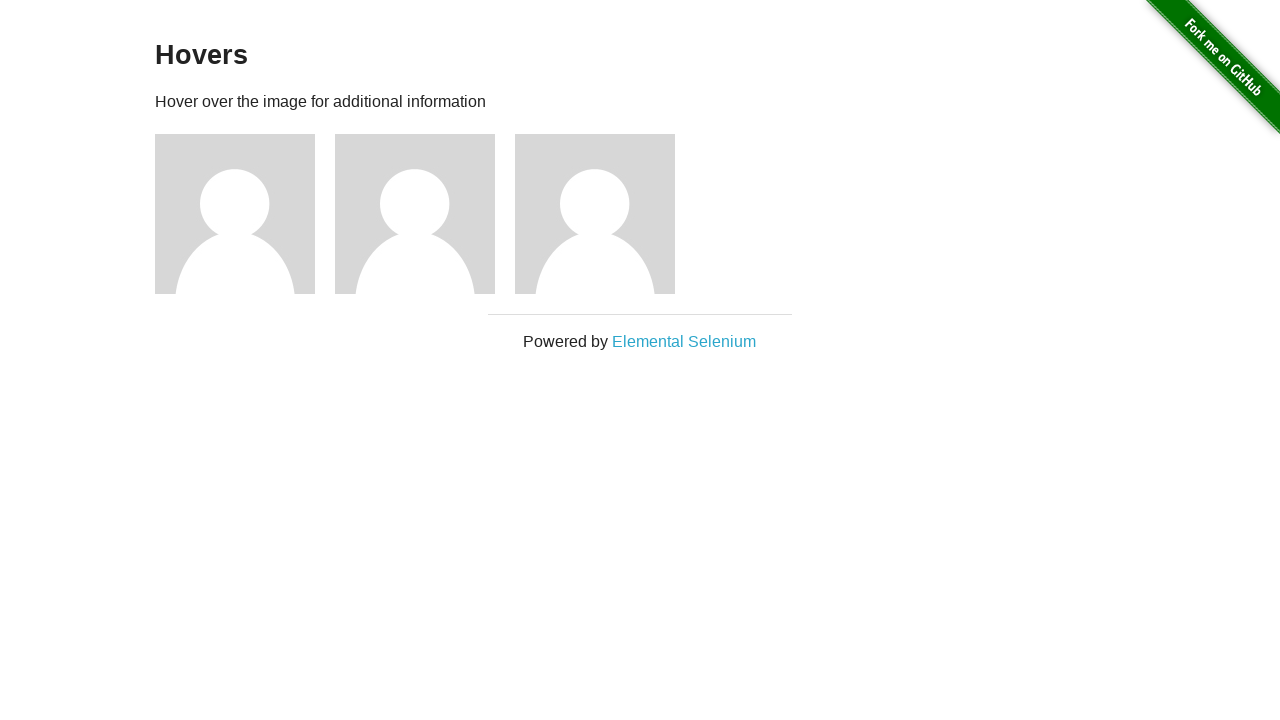

Hovered over the first avatar at (245, 214) on .figure >> nth=0
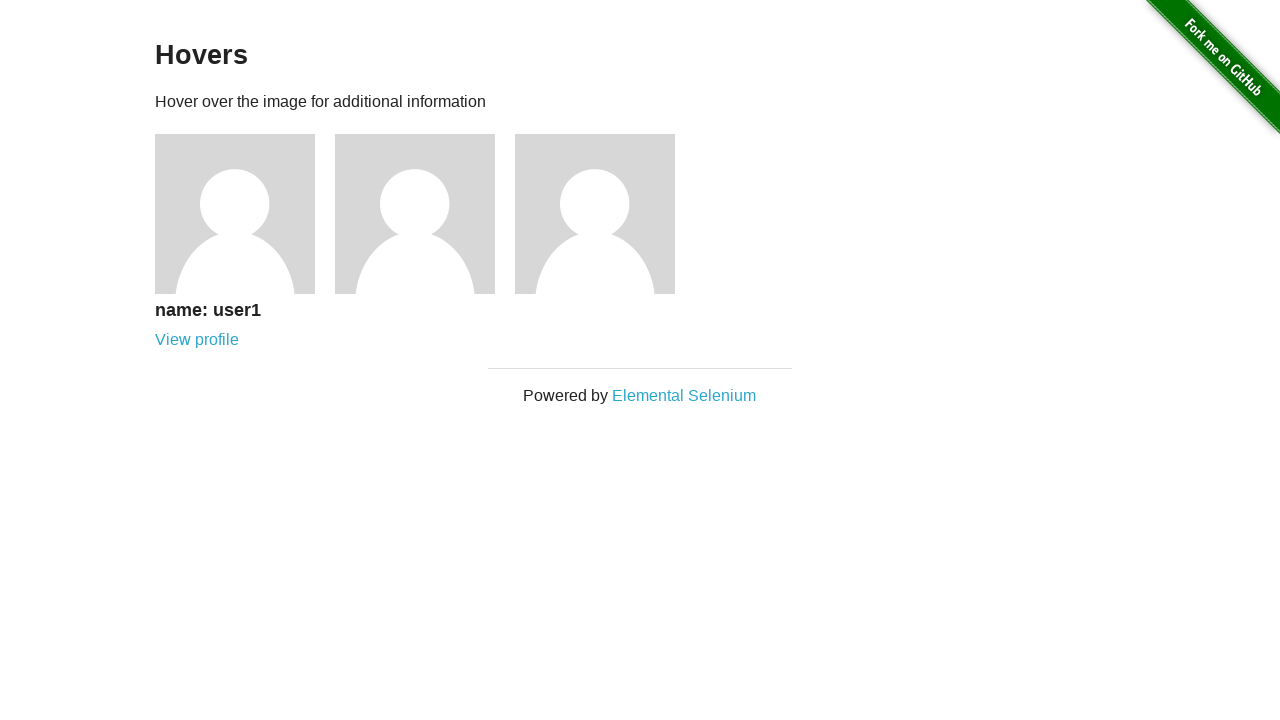

Waited for caption element to appear
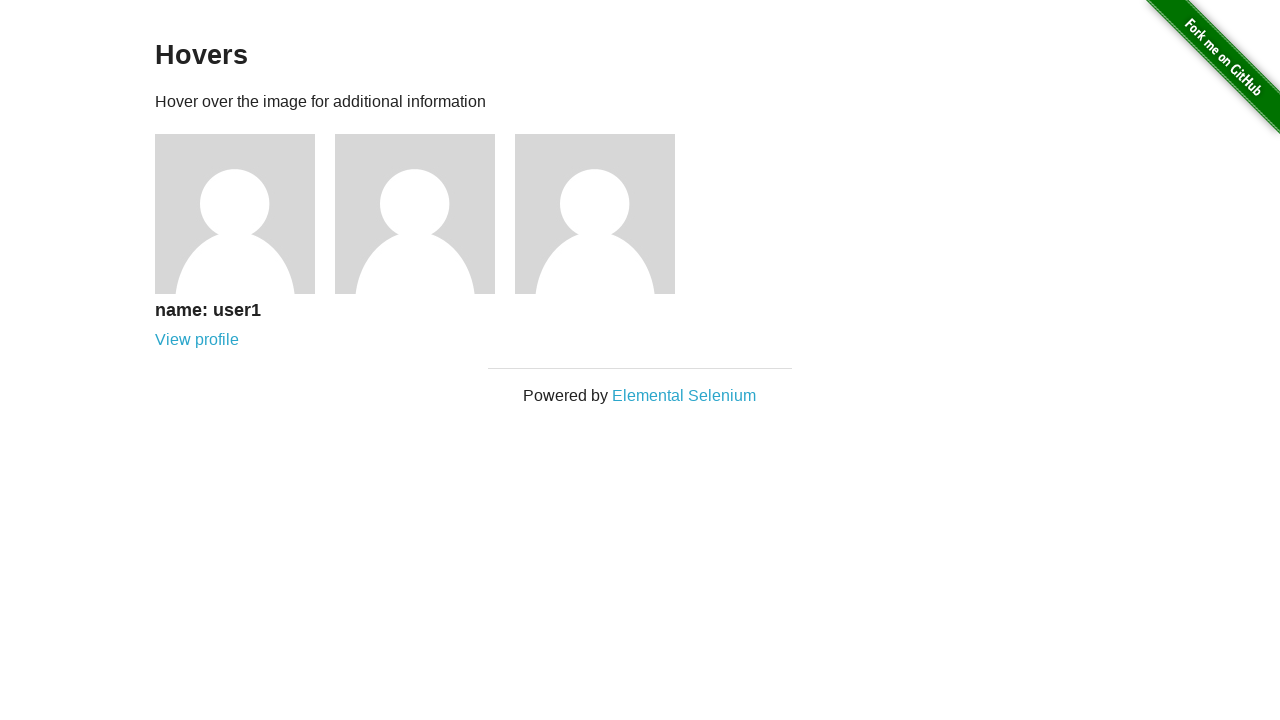

Located the first caption element
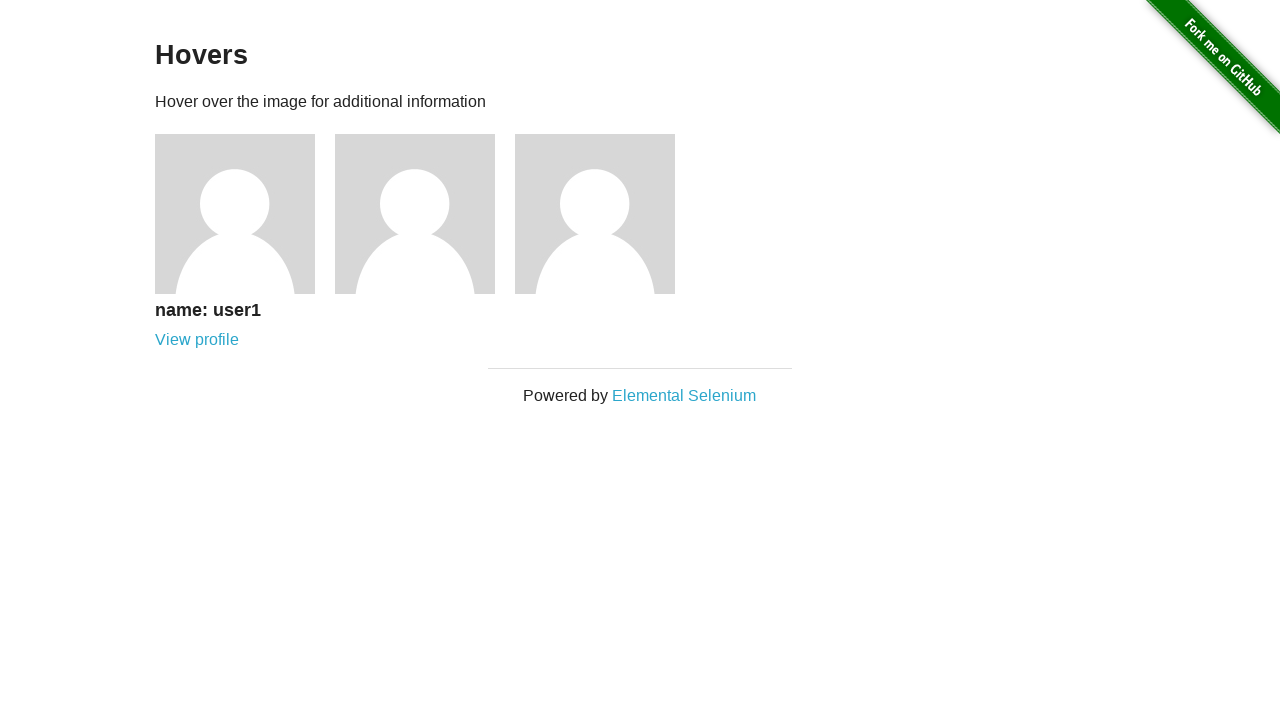

Verified that the caption is visible after hovering
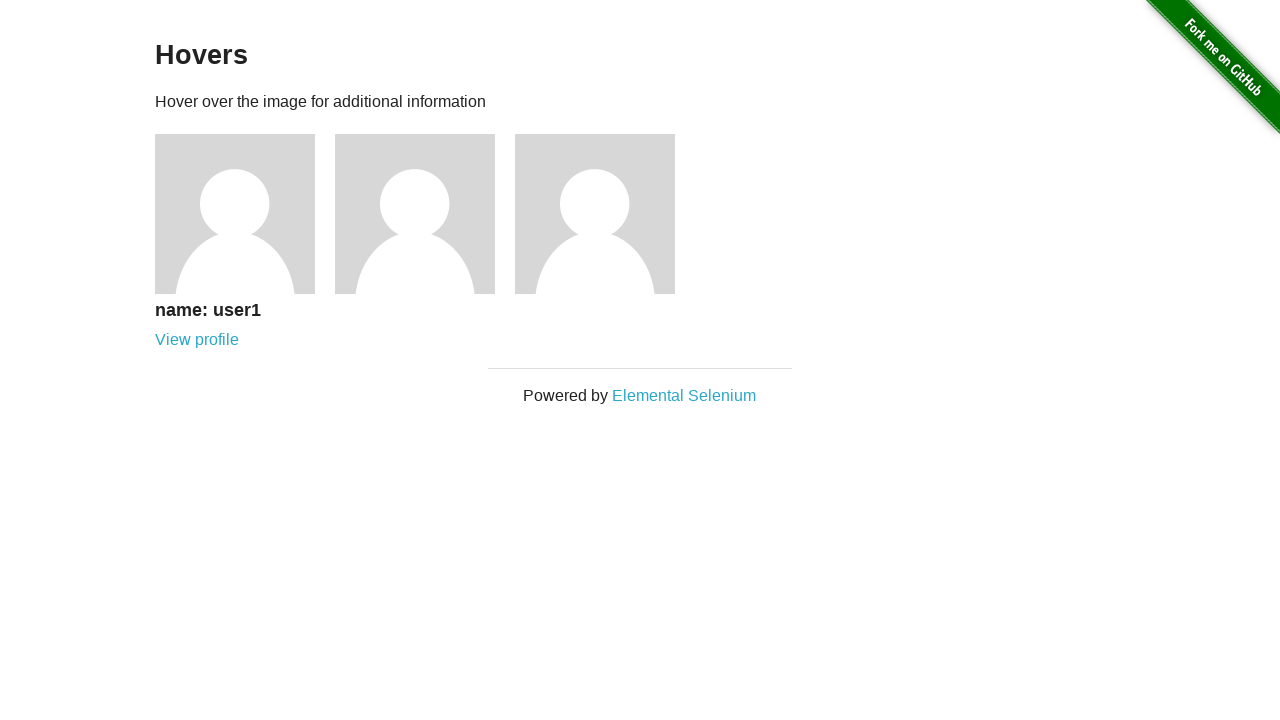

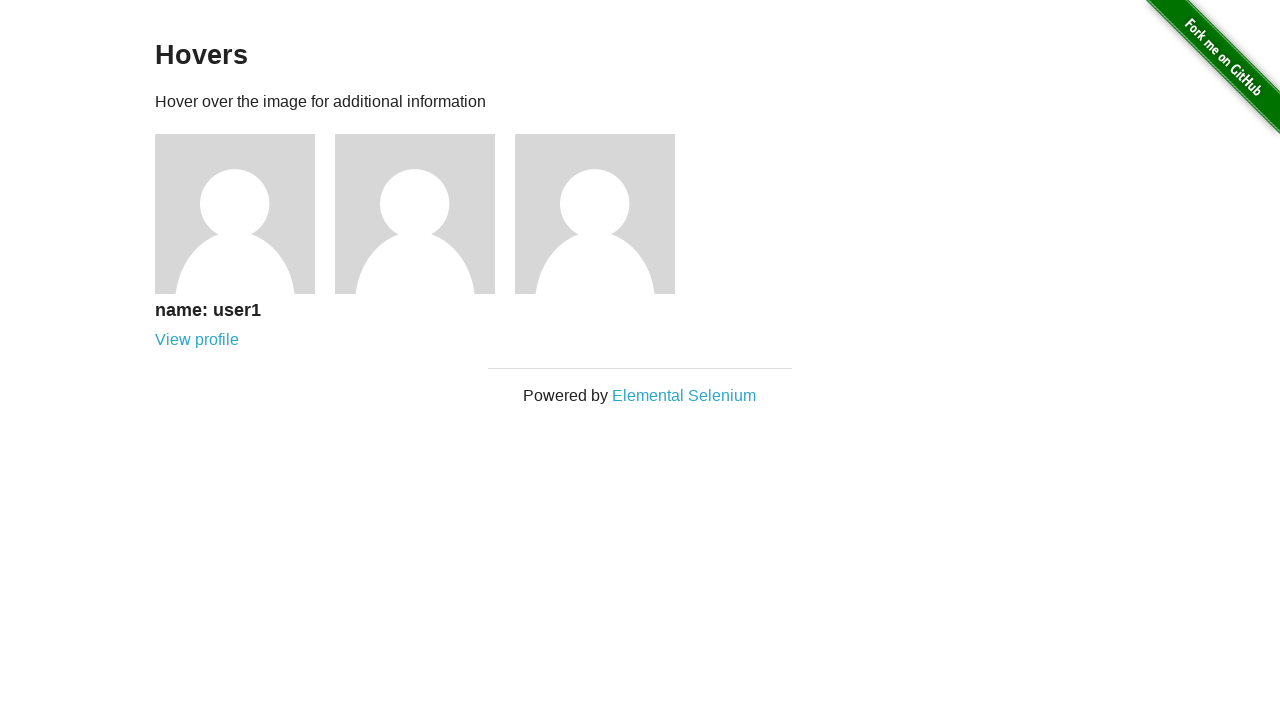